Tests drag and drop functionality by dragging an element from source to target location

Starting URL: https://www.leafground.com/drag.xhtml

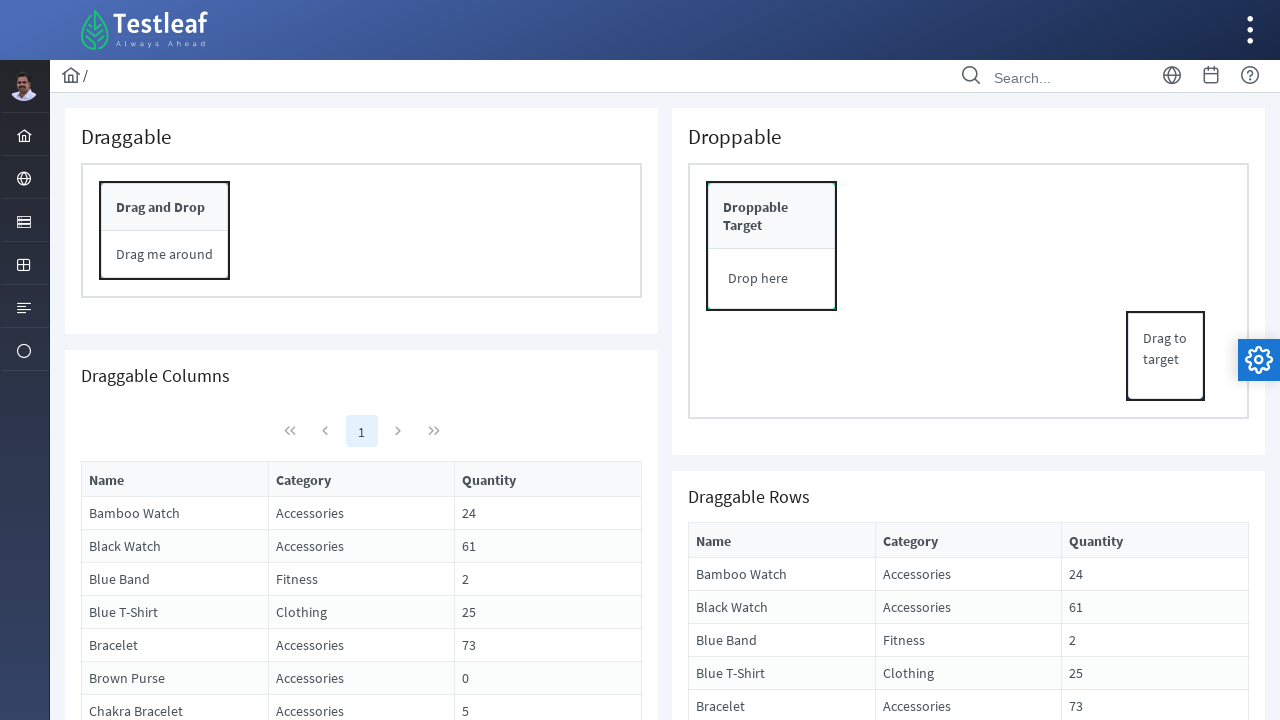

Located draggable element with ID 'form:drag_content'
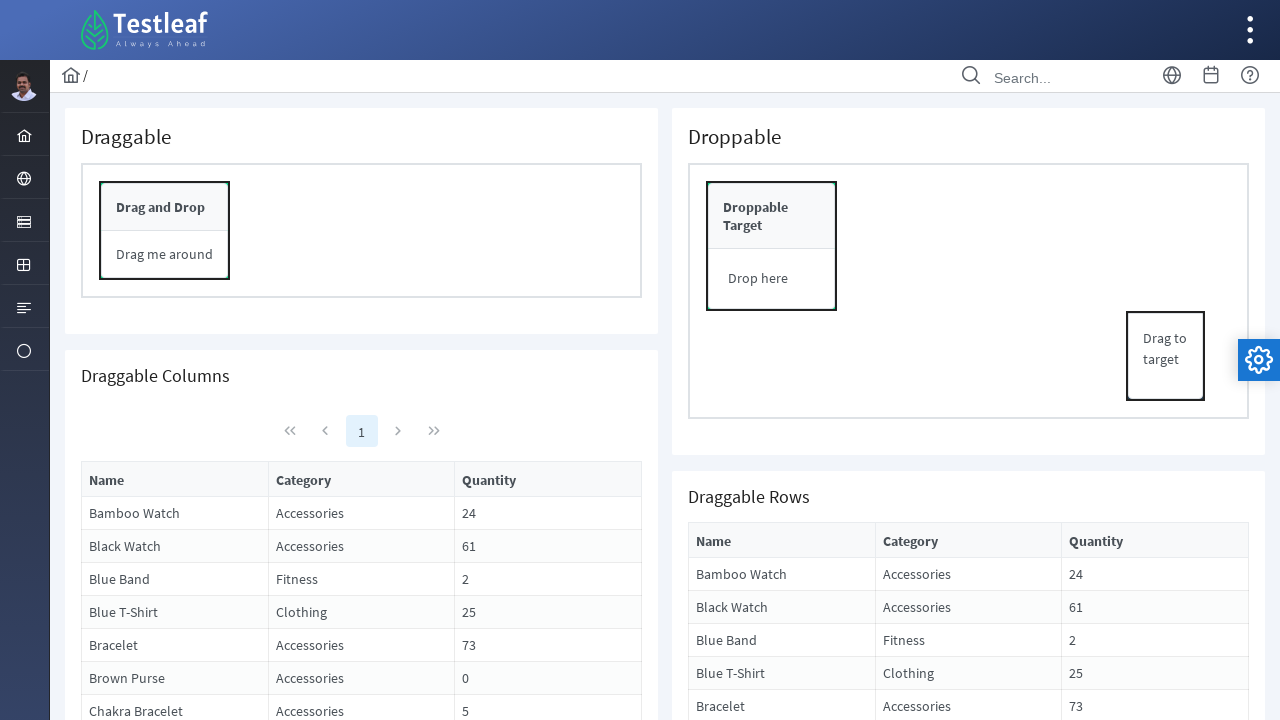

Located drop target element with ID 'form:drop_content'
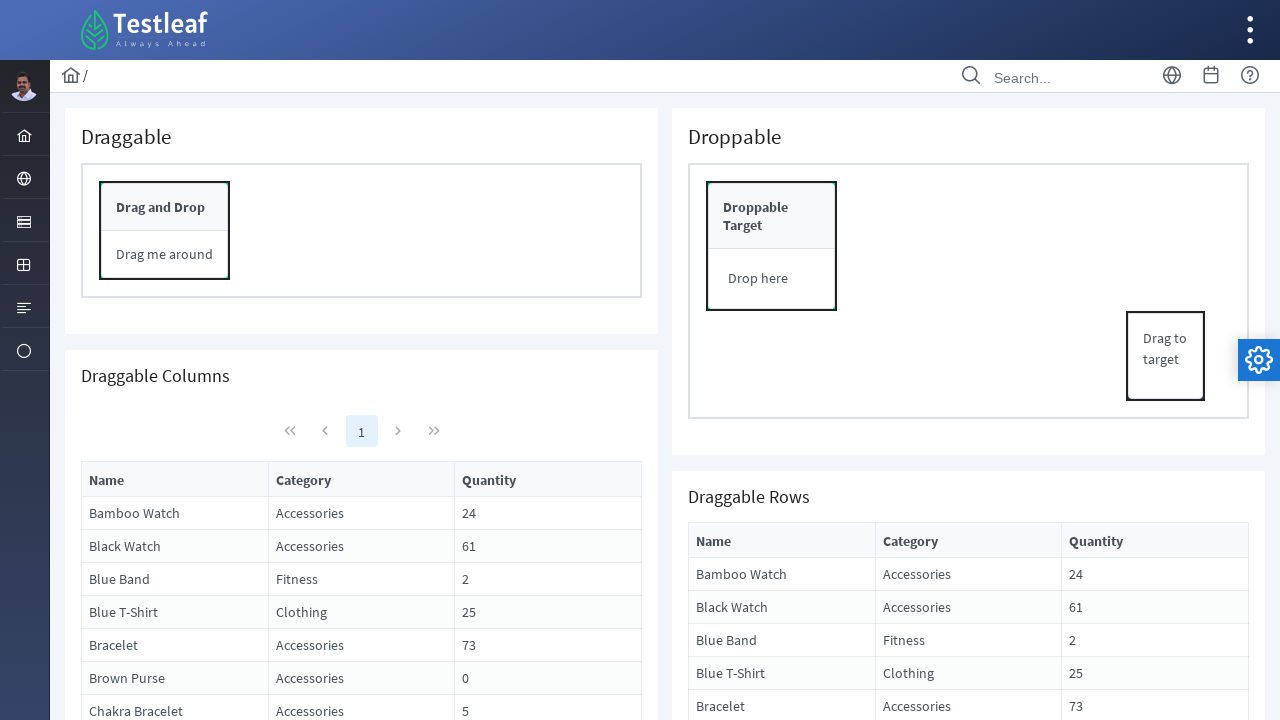

Dragged element from source to target location at (772, 279)
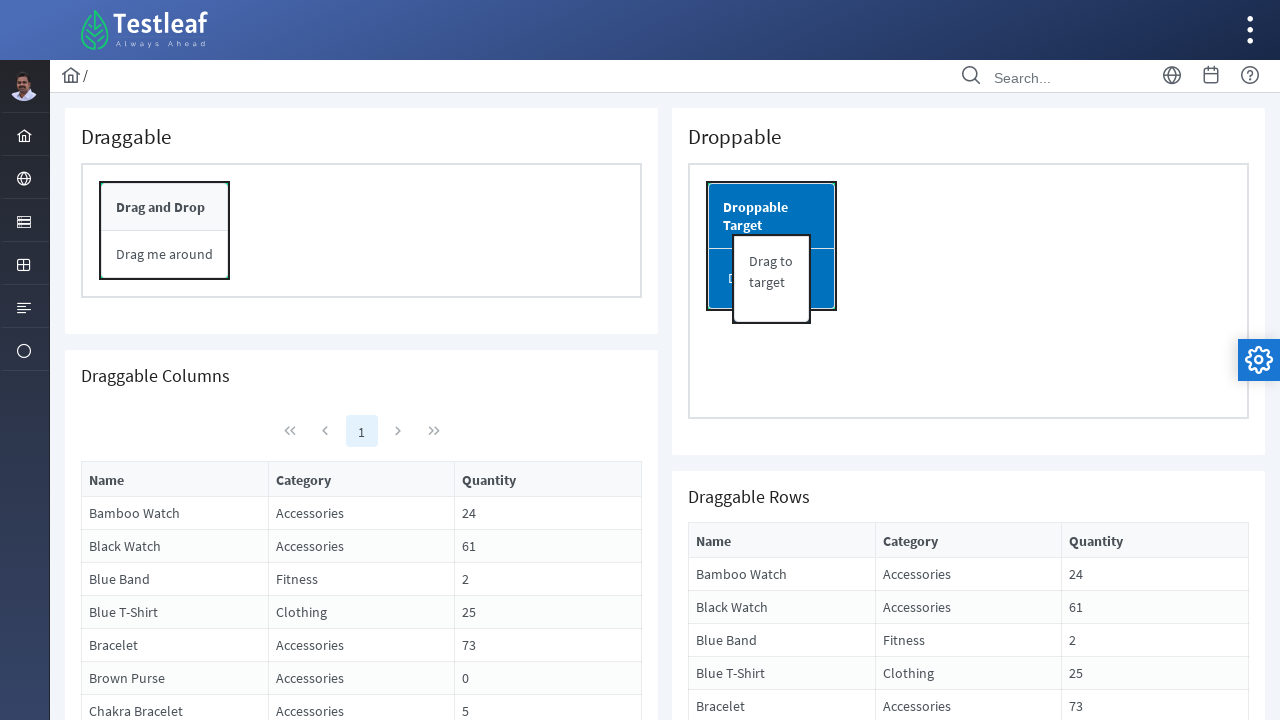

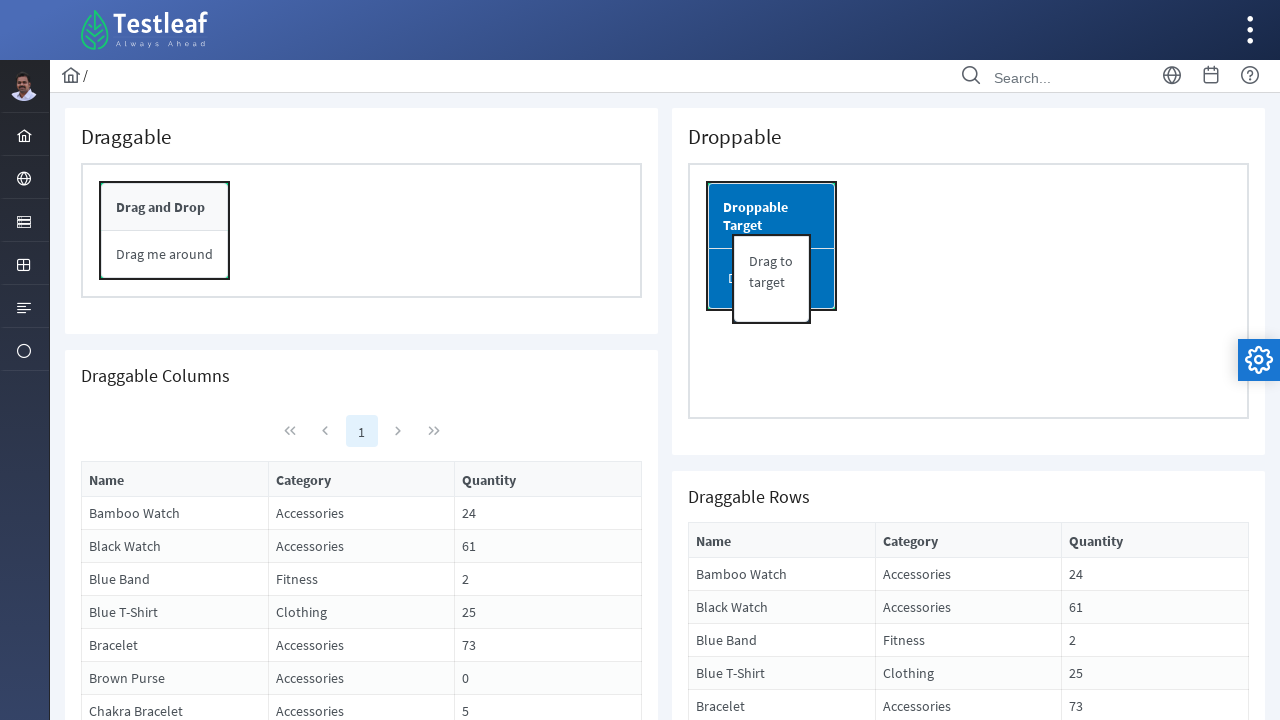